Tests the search/filter functionality on an offers page by entering "Rice" in the search field and verifying that results are filtered correctly to show only items containing "Rice".

Starting URL: https://rahulshettyacademy.com/seleniumPractise/#/offers

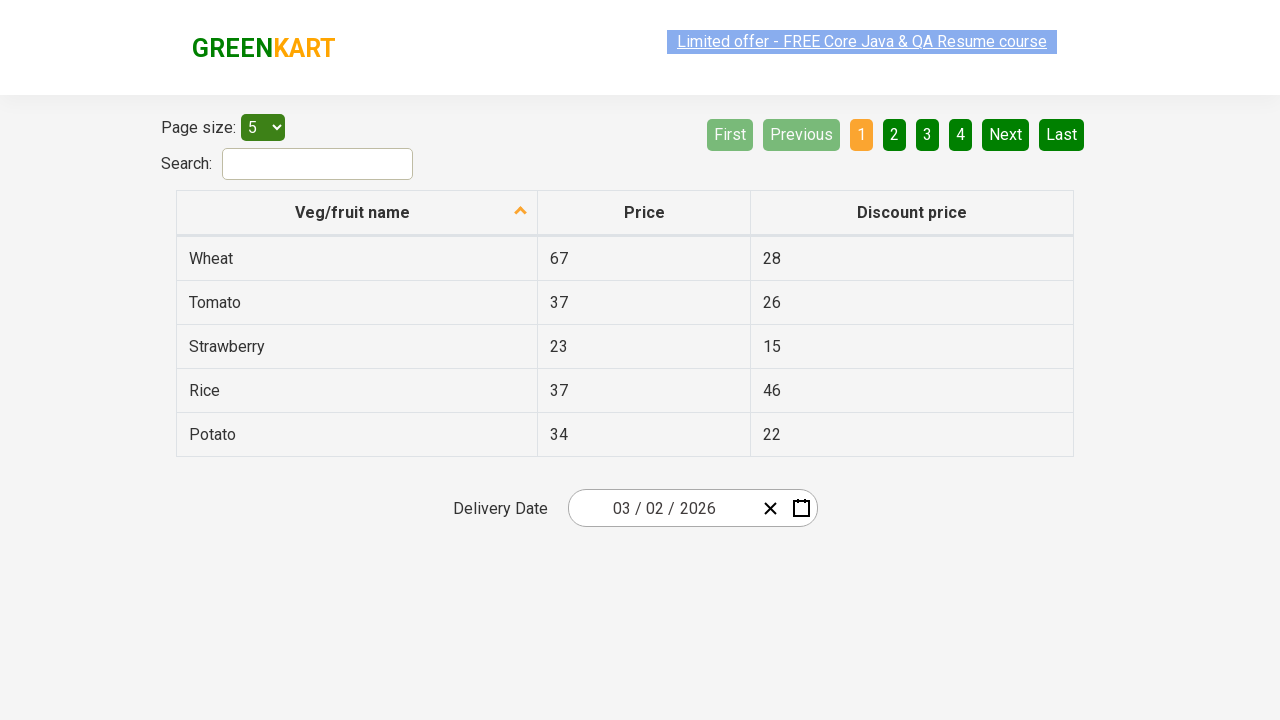

Entered 'Rice' in the search field on input#search-field
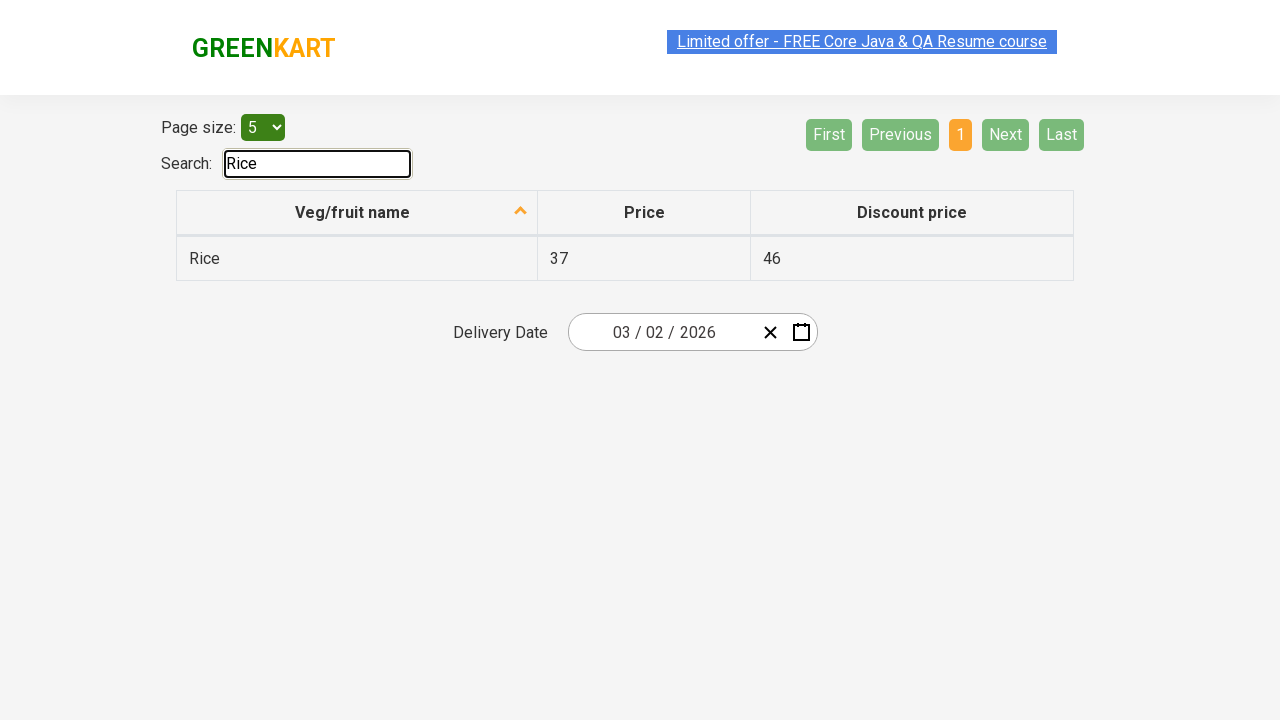

Waited 500ms for filter to apply
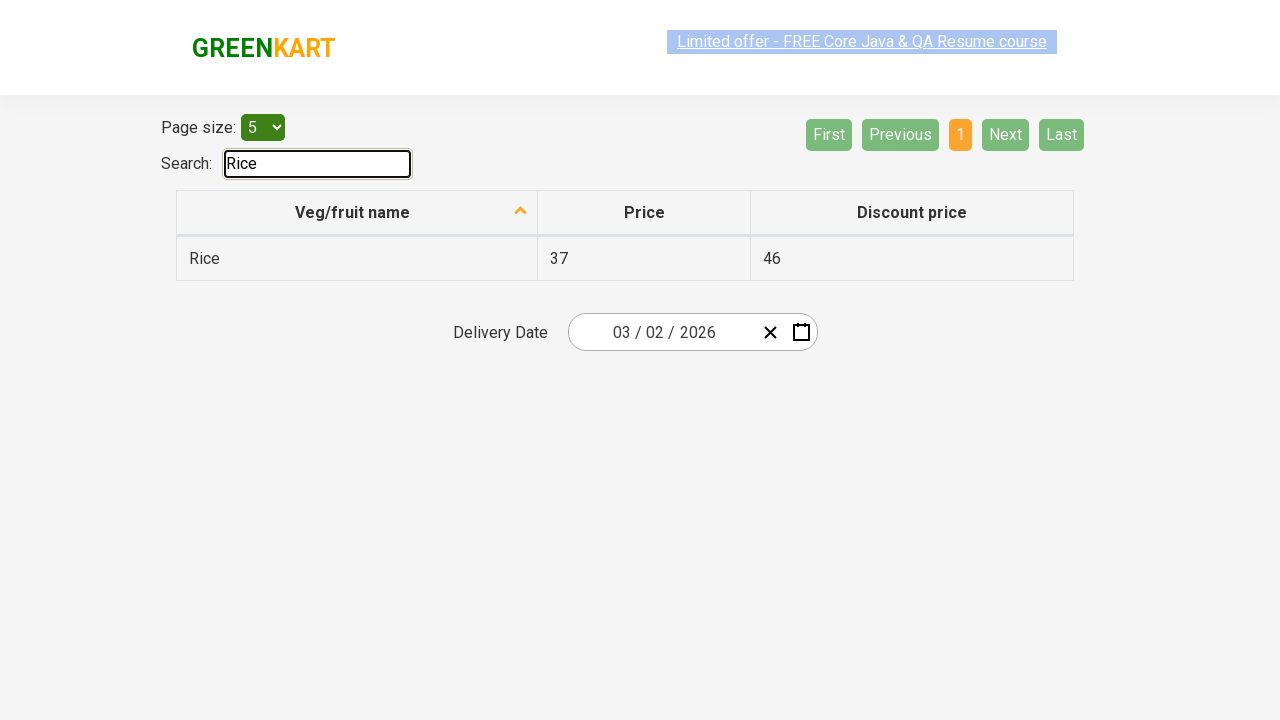

Retrieved all vegetable names from table first column
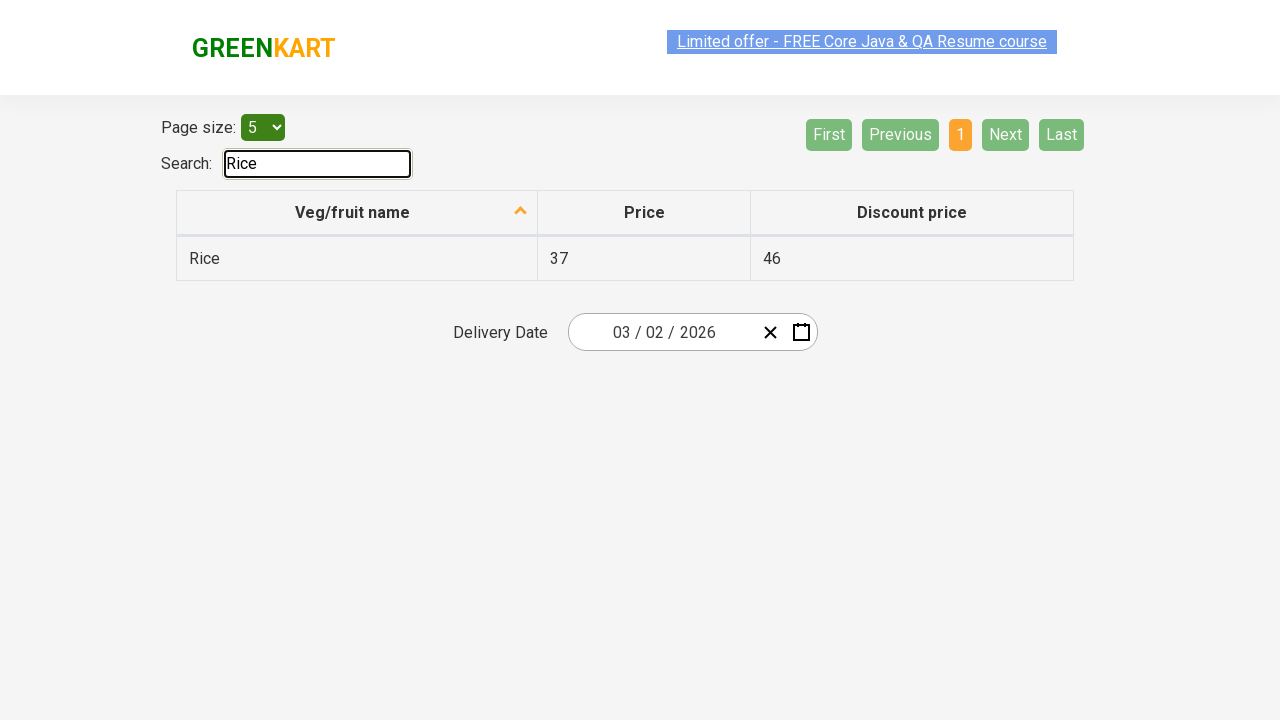

Verified 'Rice' contains 'Rice'
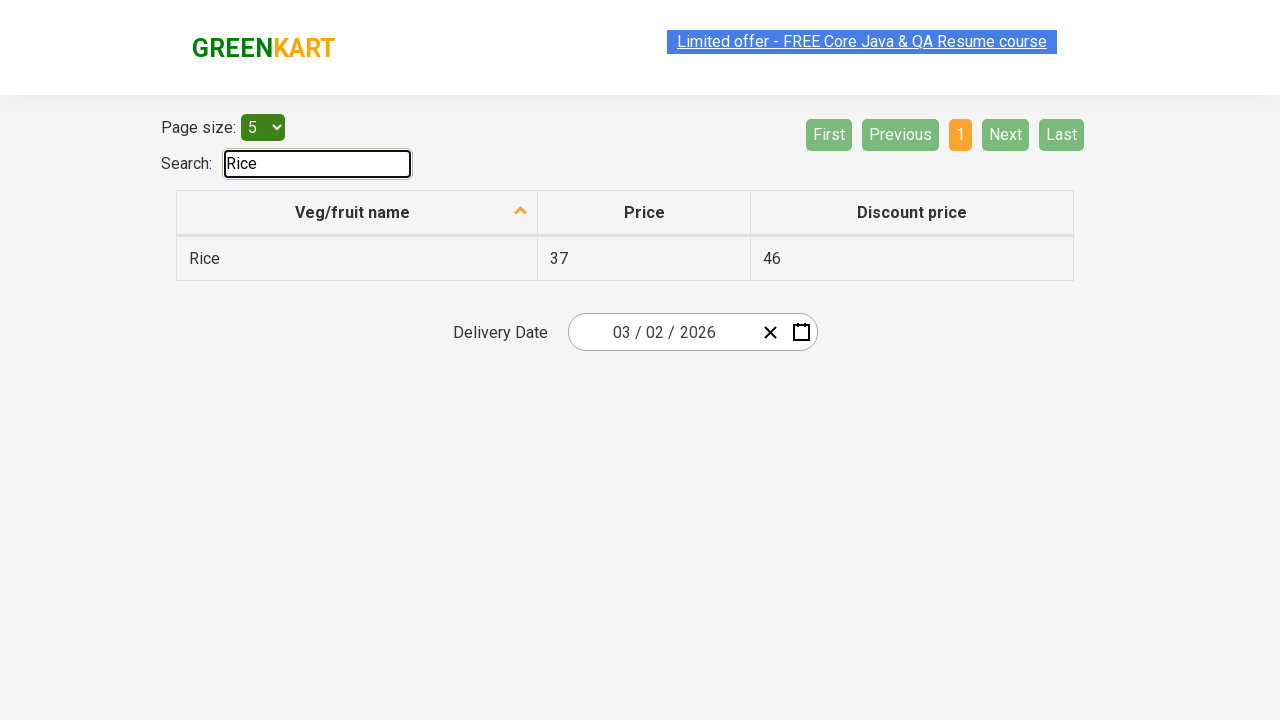

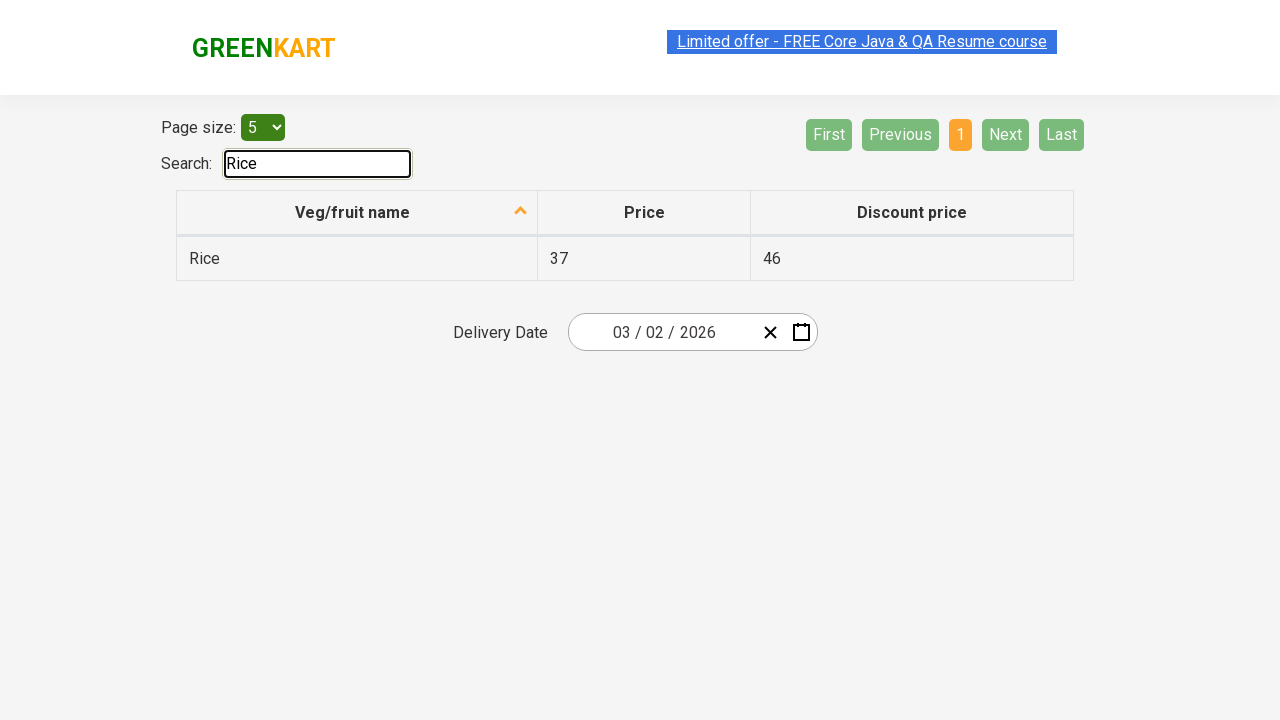